Navigates to the top losers stock market page and verifies that stock data table is displayed with stock names and trade amounts.

Starting URL: https://ticker.finology.in/market/top-losers

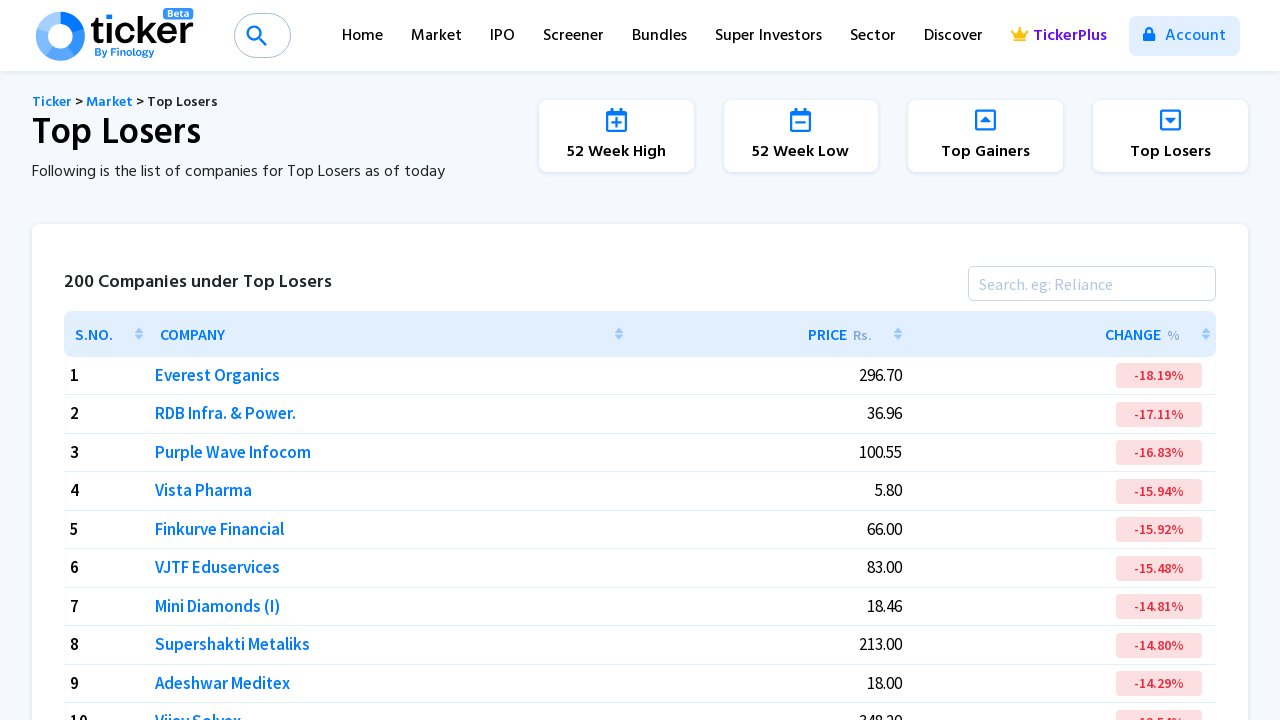

Navigated to top losers stock market page
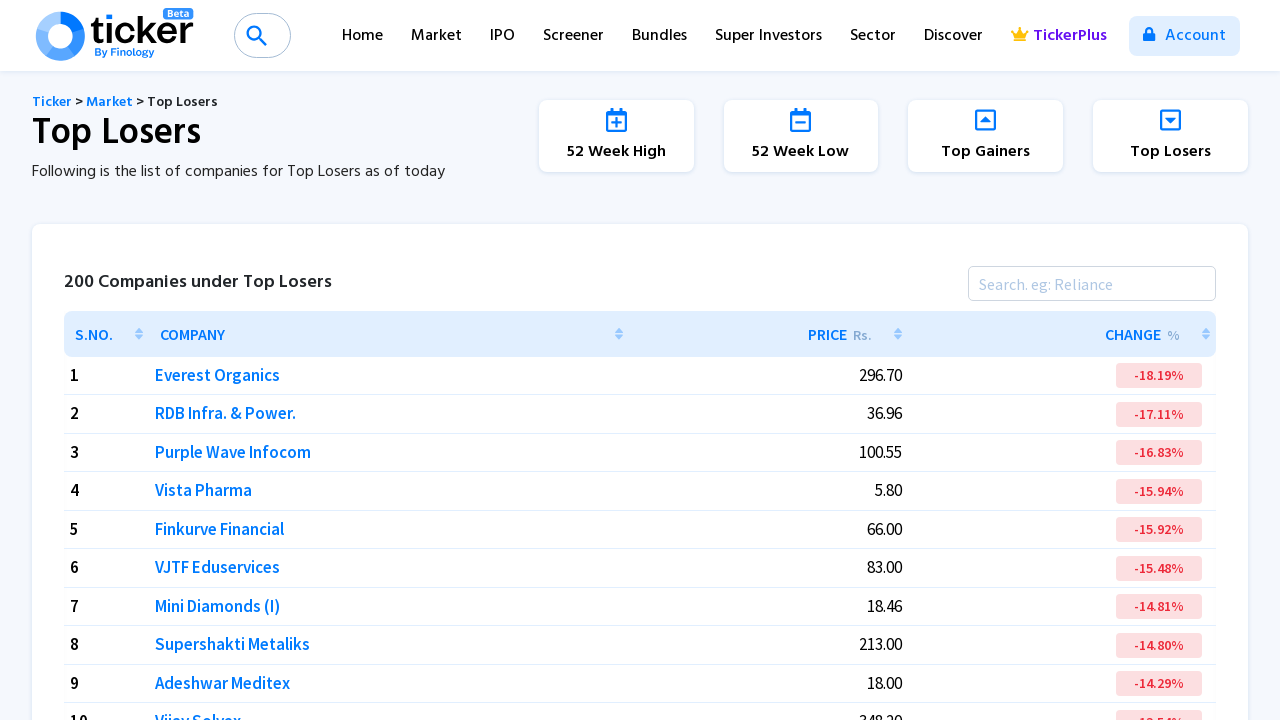

Stock data table loaded with stock names
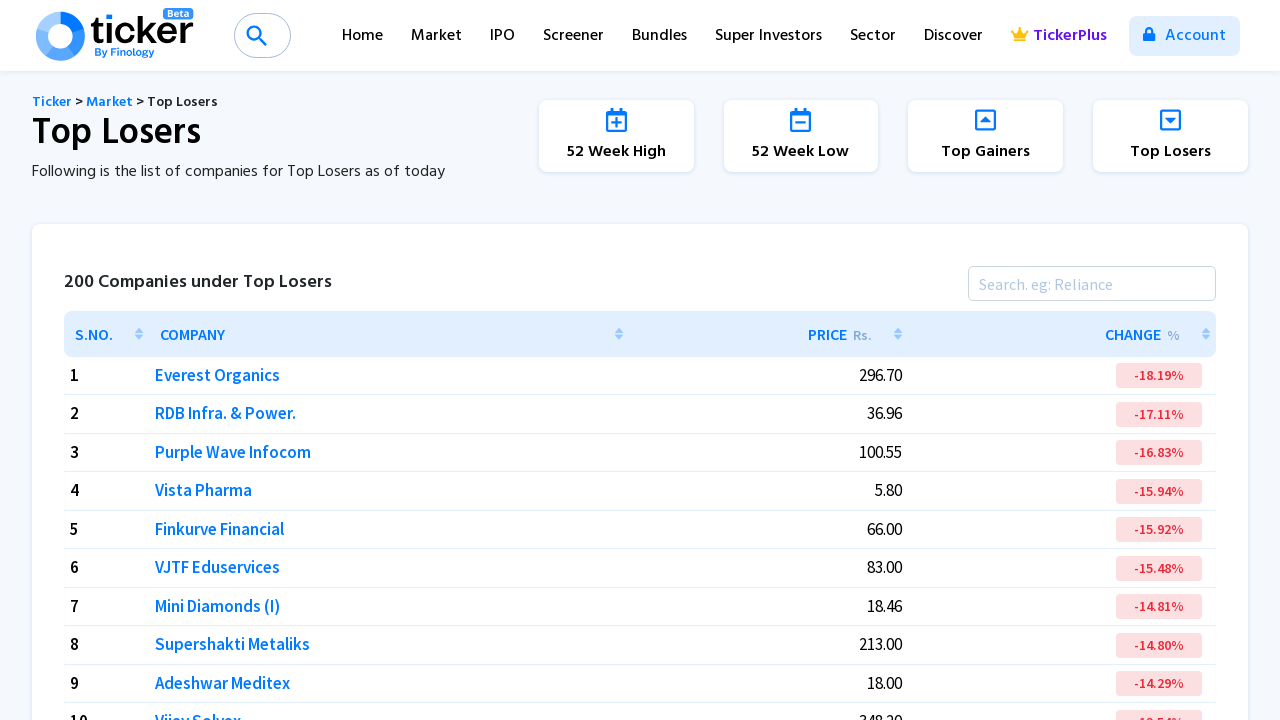

Verified stock data table is displayed with trade amounts
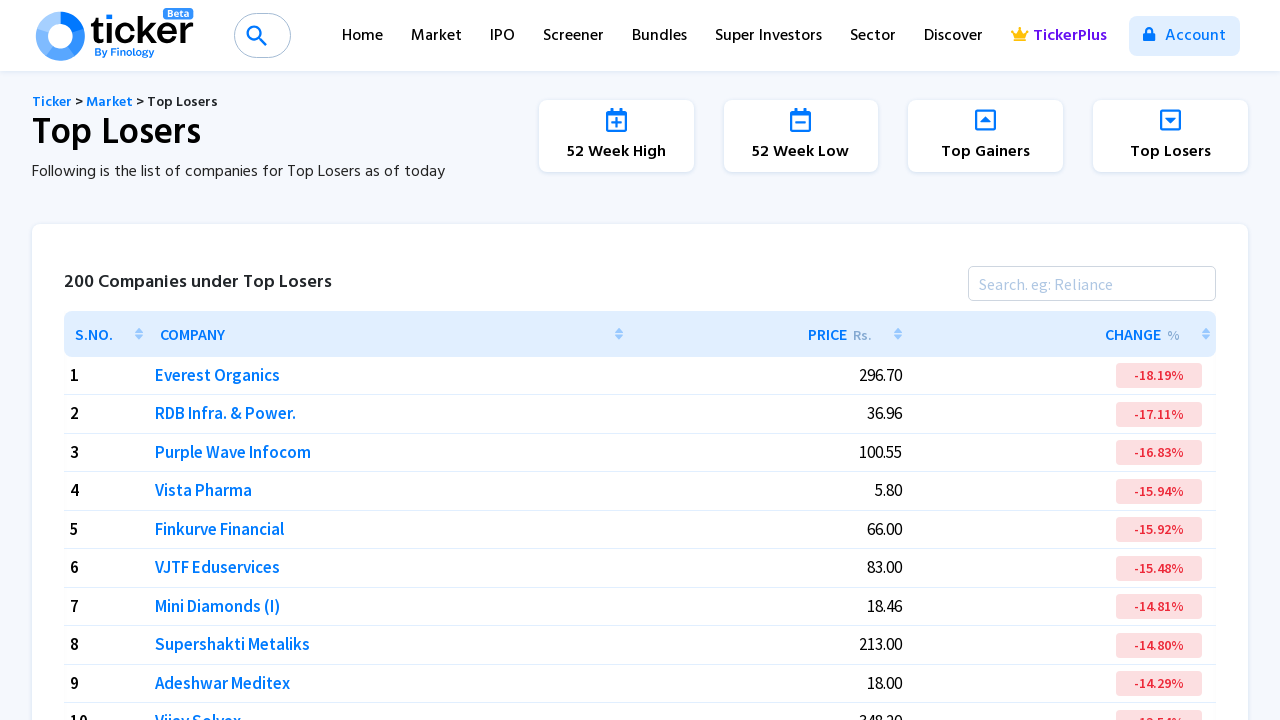

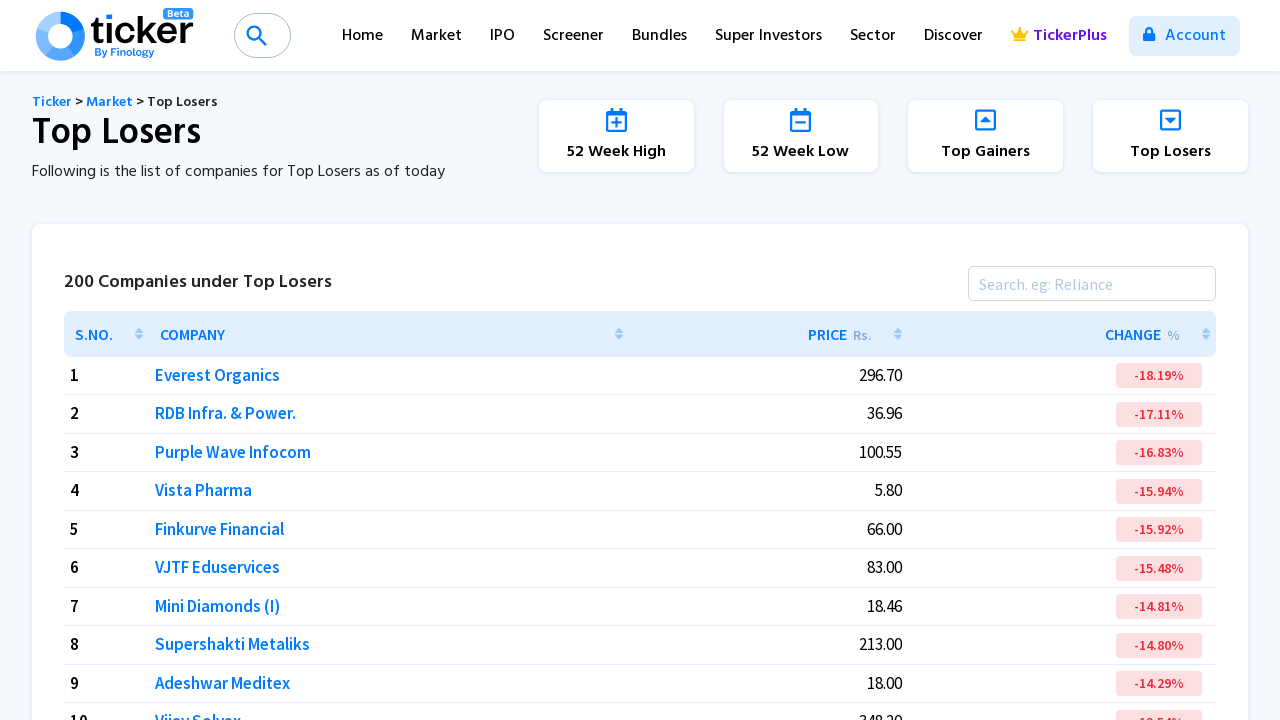